Tests keyboard input events by pressing the 'S' key, then performing Ctrl+A (select all) and Ctrl+C (copy) keyboard shortcuts on an input events demo page.

Starting URL: https://v1.training-support.net/selenium/input-events

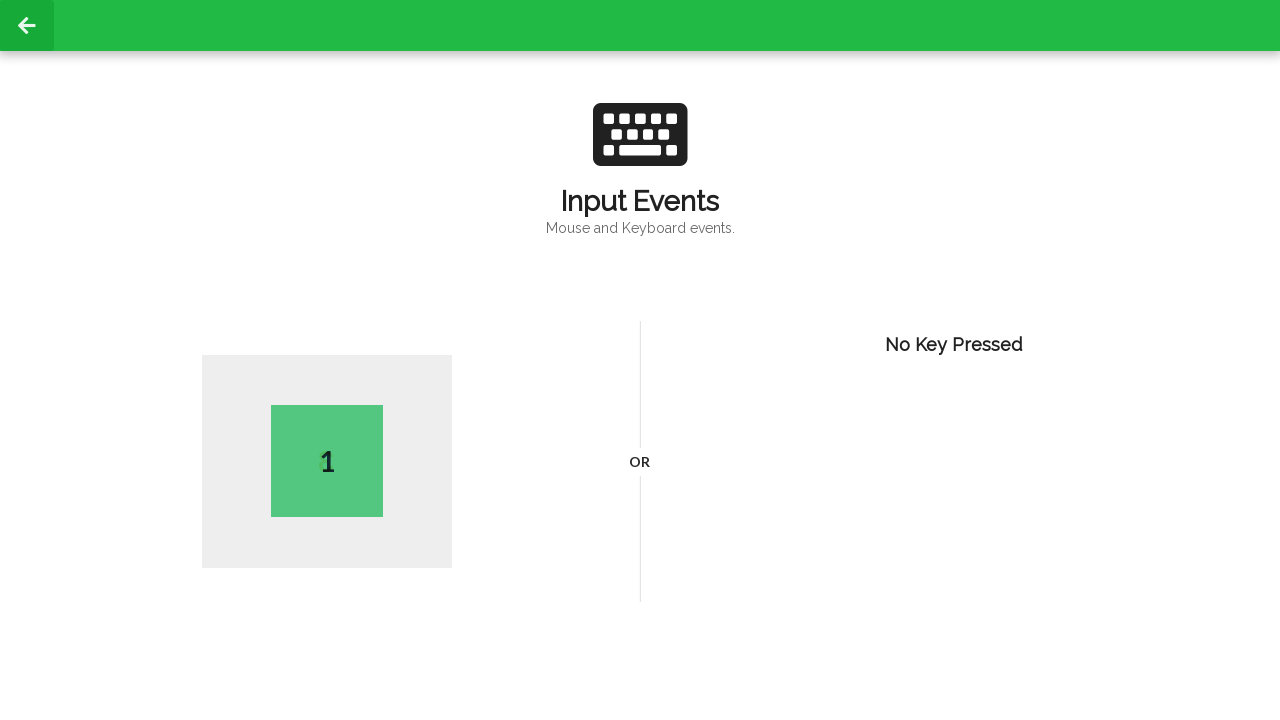

Pressed 'S' key
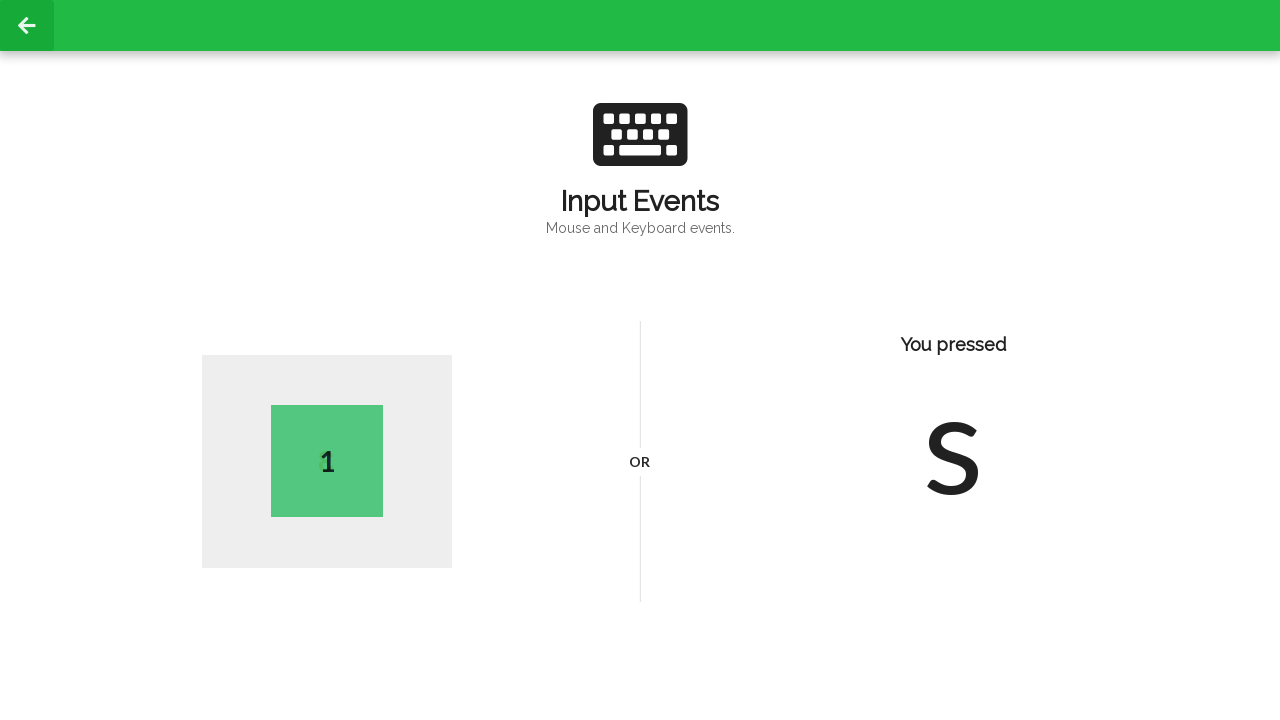

Pressed Ctrl+A to select all
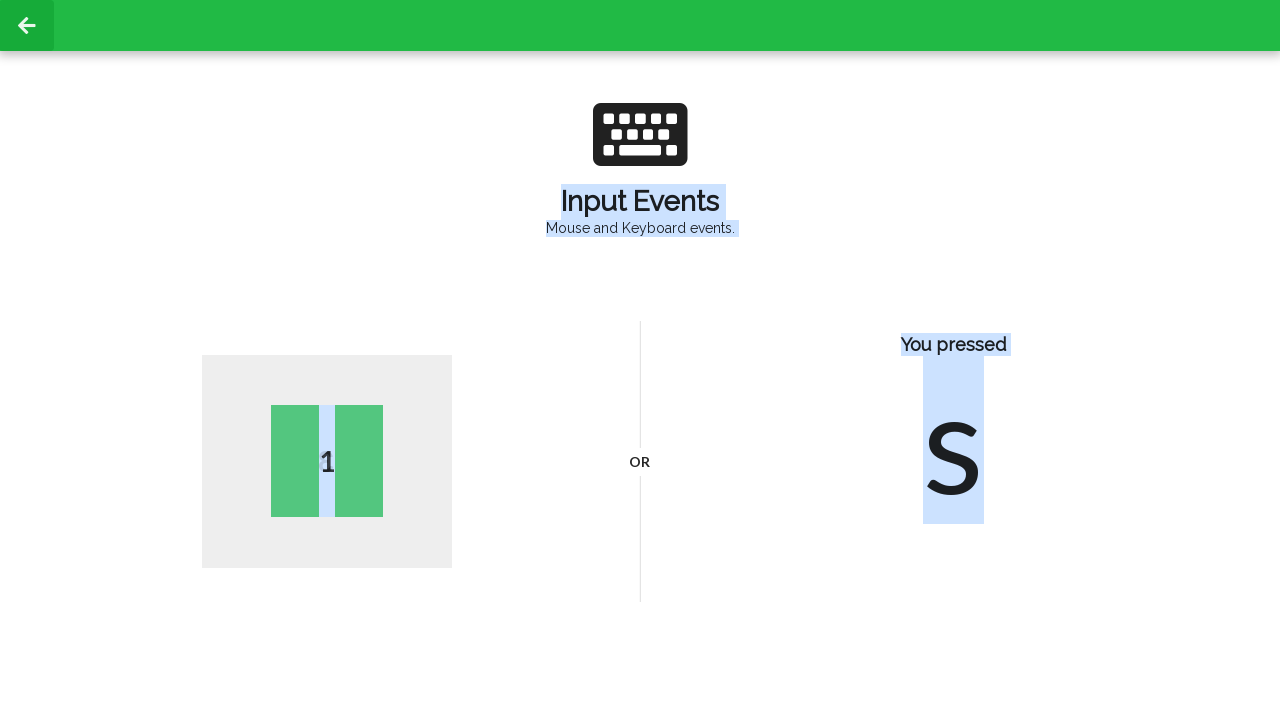

Pressed Ctrl+C to copy
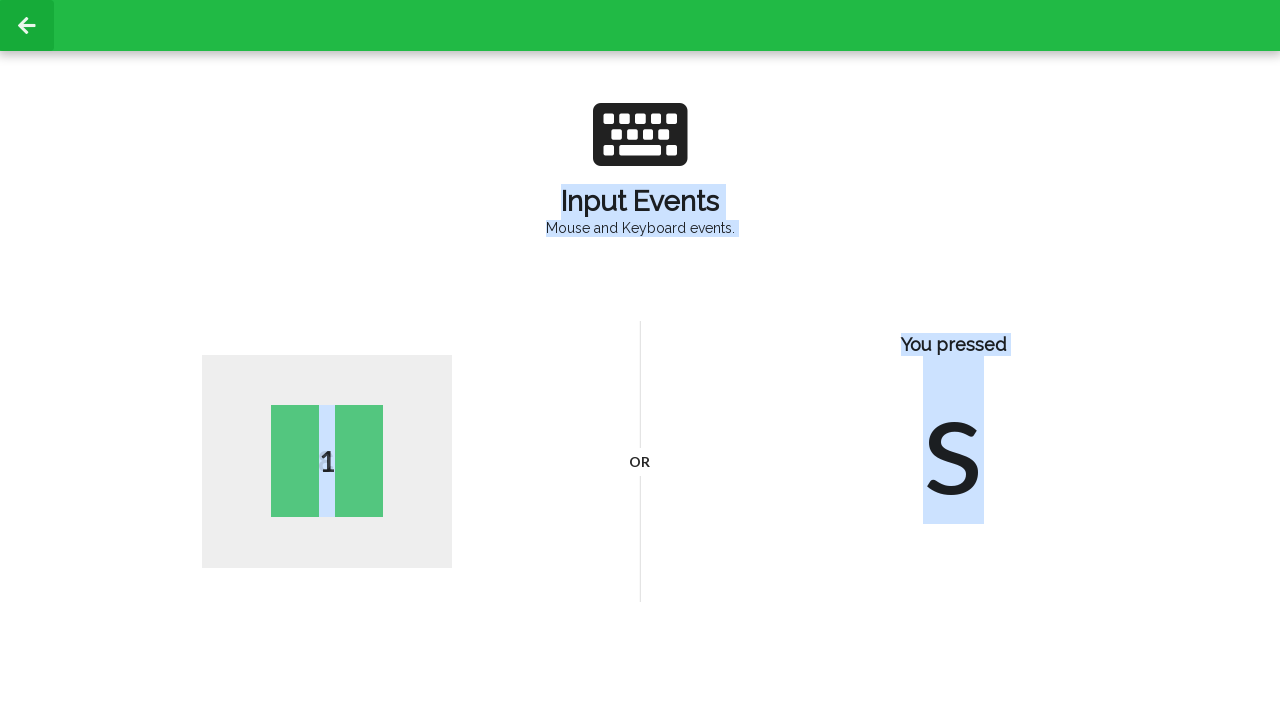

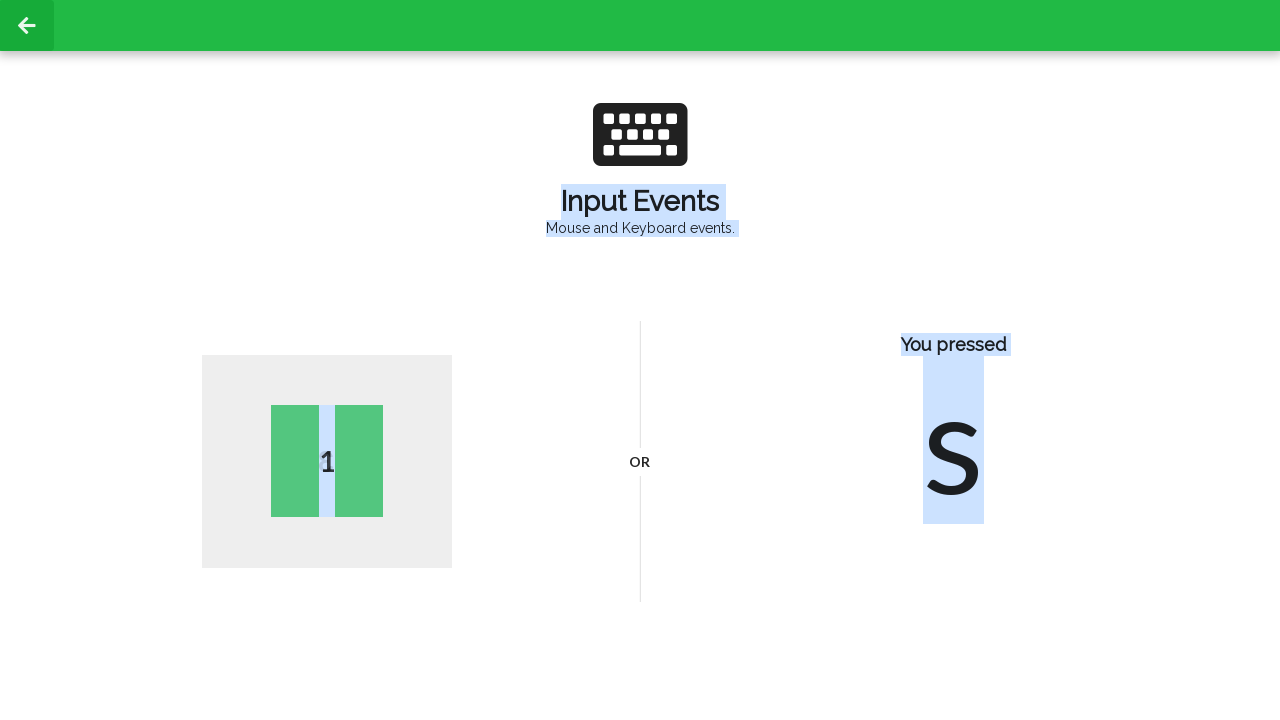